Navigates to Omayo blog and clicks on the "compendiumdev" link to test navigation functionality

Starting URL: http://www.omayo.blogspot.com

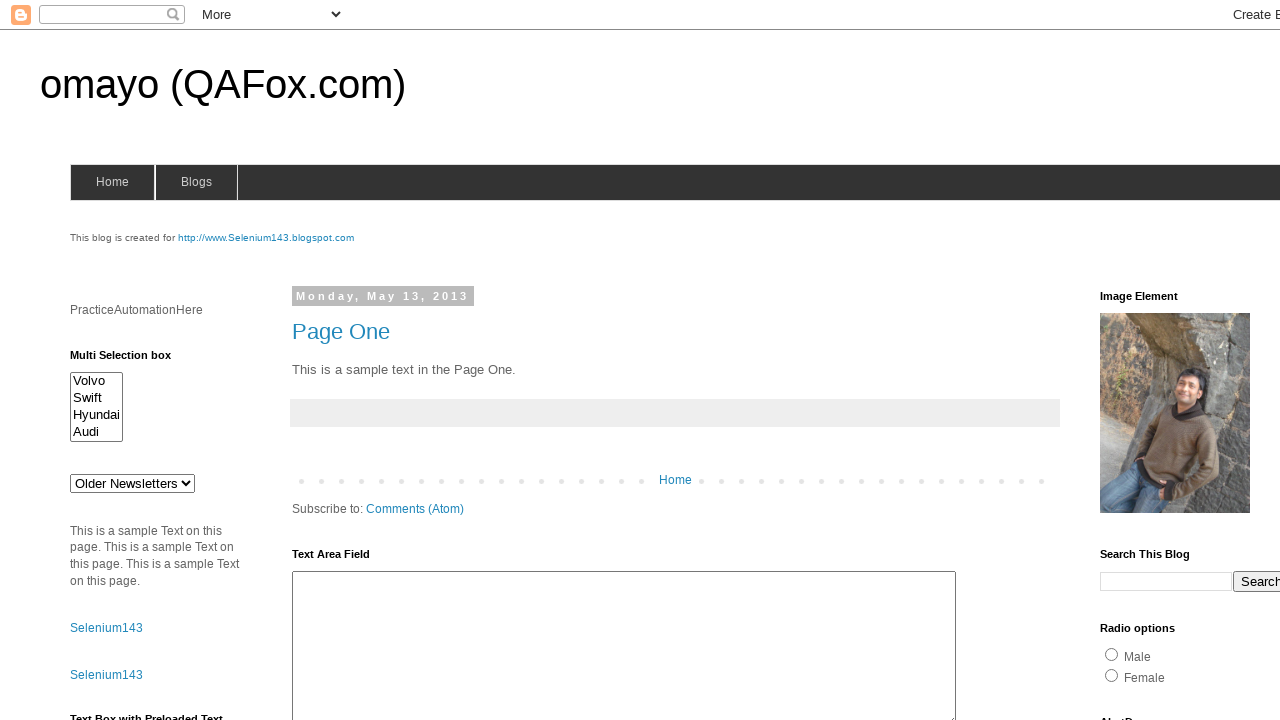

Navigated to Omayo blog homepage
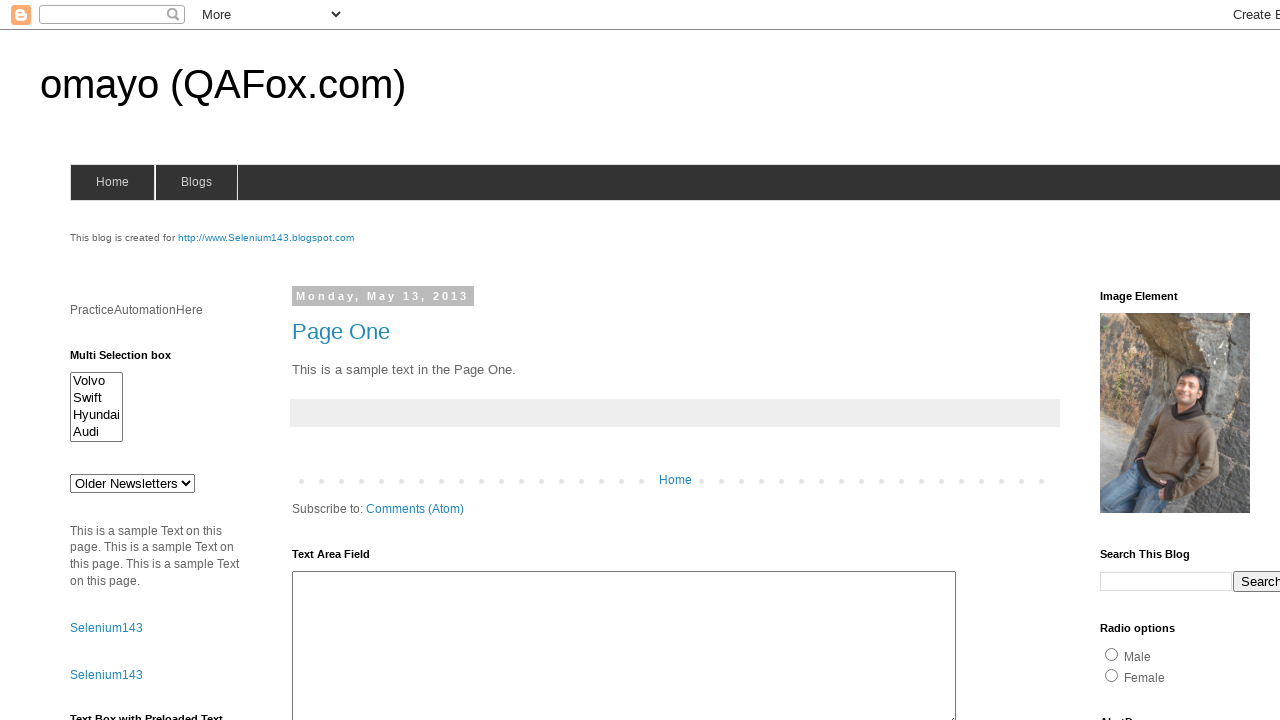

Clicked on the 'compendiumdev' link at (1160, 360) on a:has-text('compendiumdev')
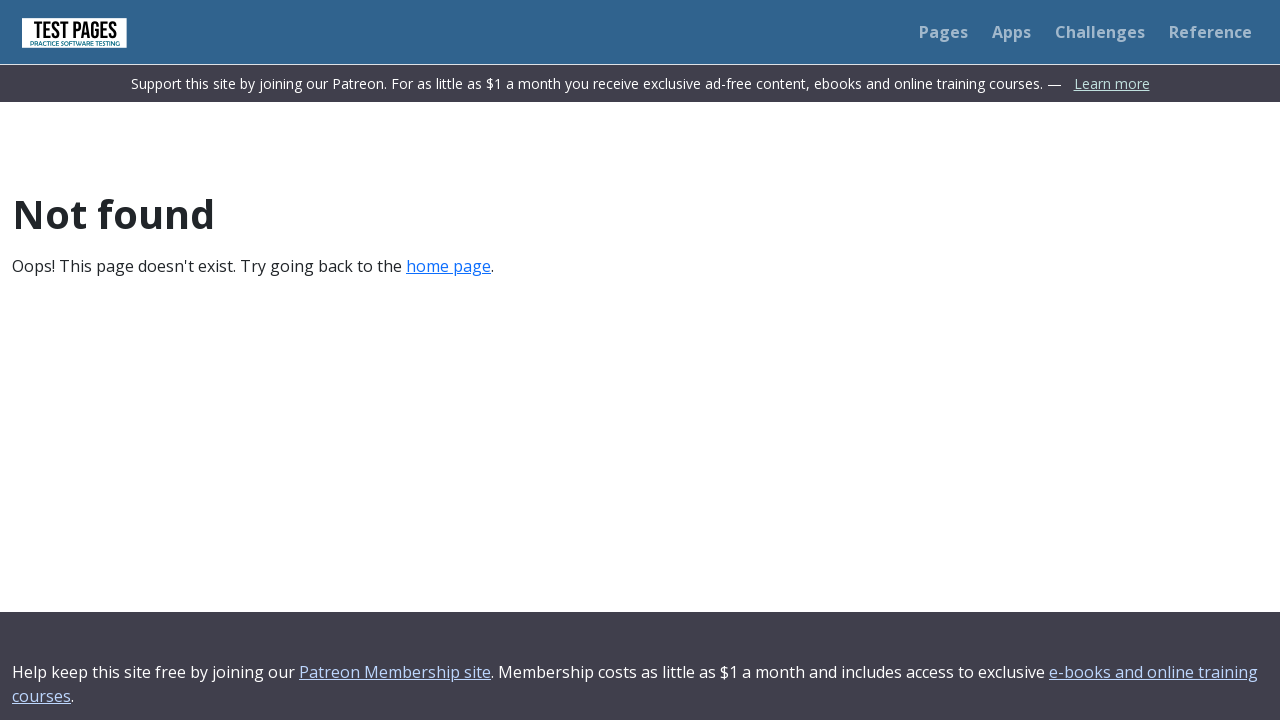

Navigation completed and network idle state reached
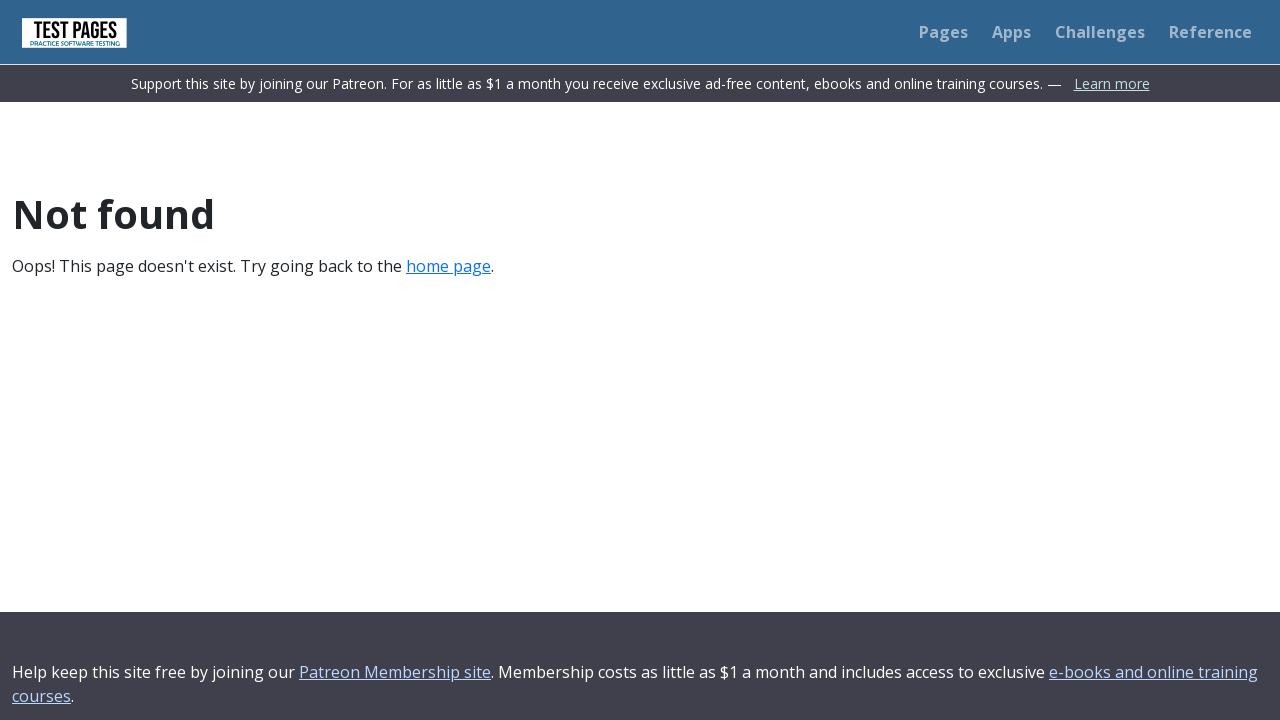

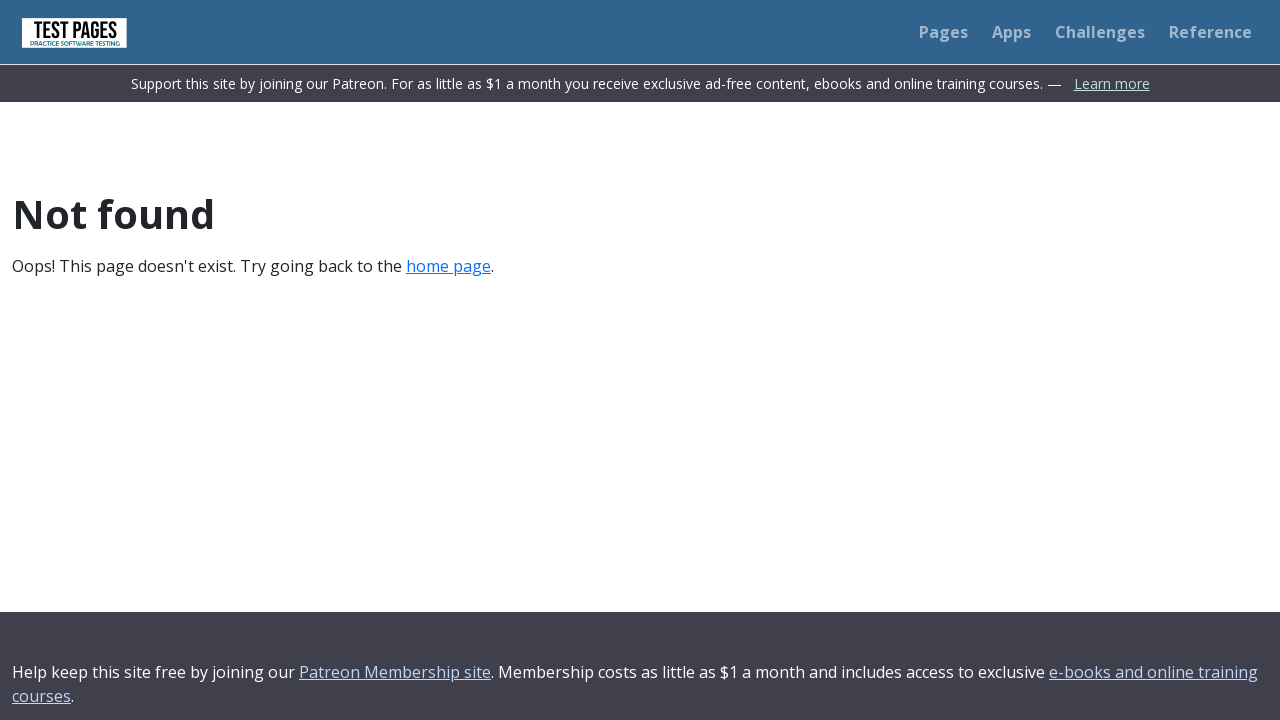